Launches Flipkart homepage, maximizes the browser window, and verifies the page loads by checking the page title.

Starting URL: https://www.flipkart.com/

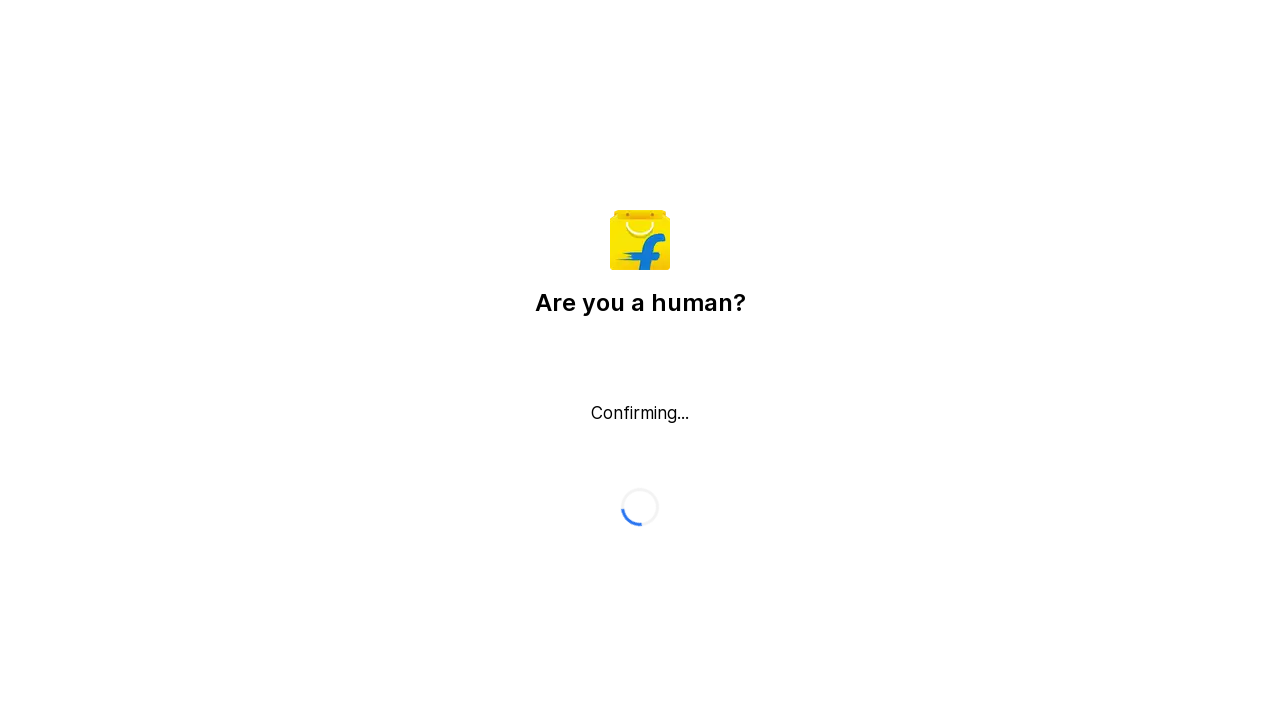

Set viewport size to 1920x1080
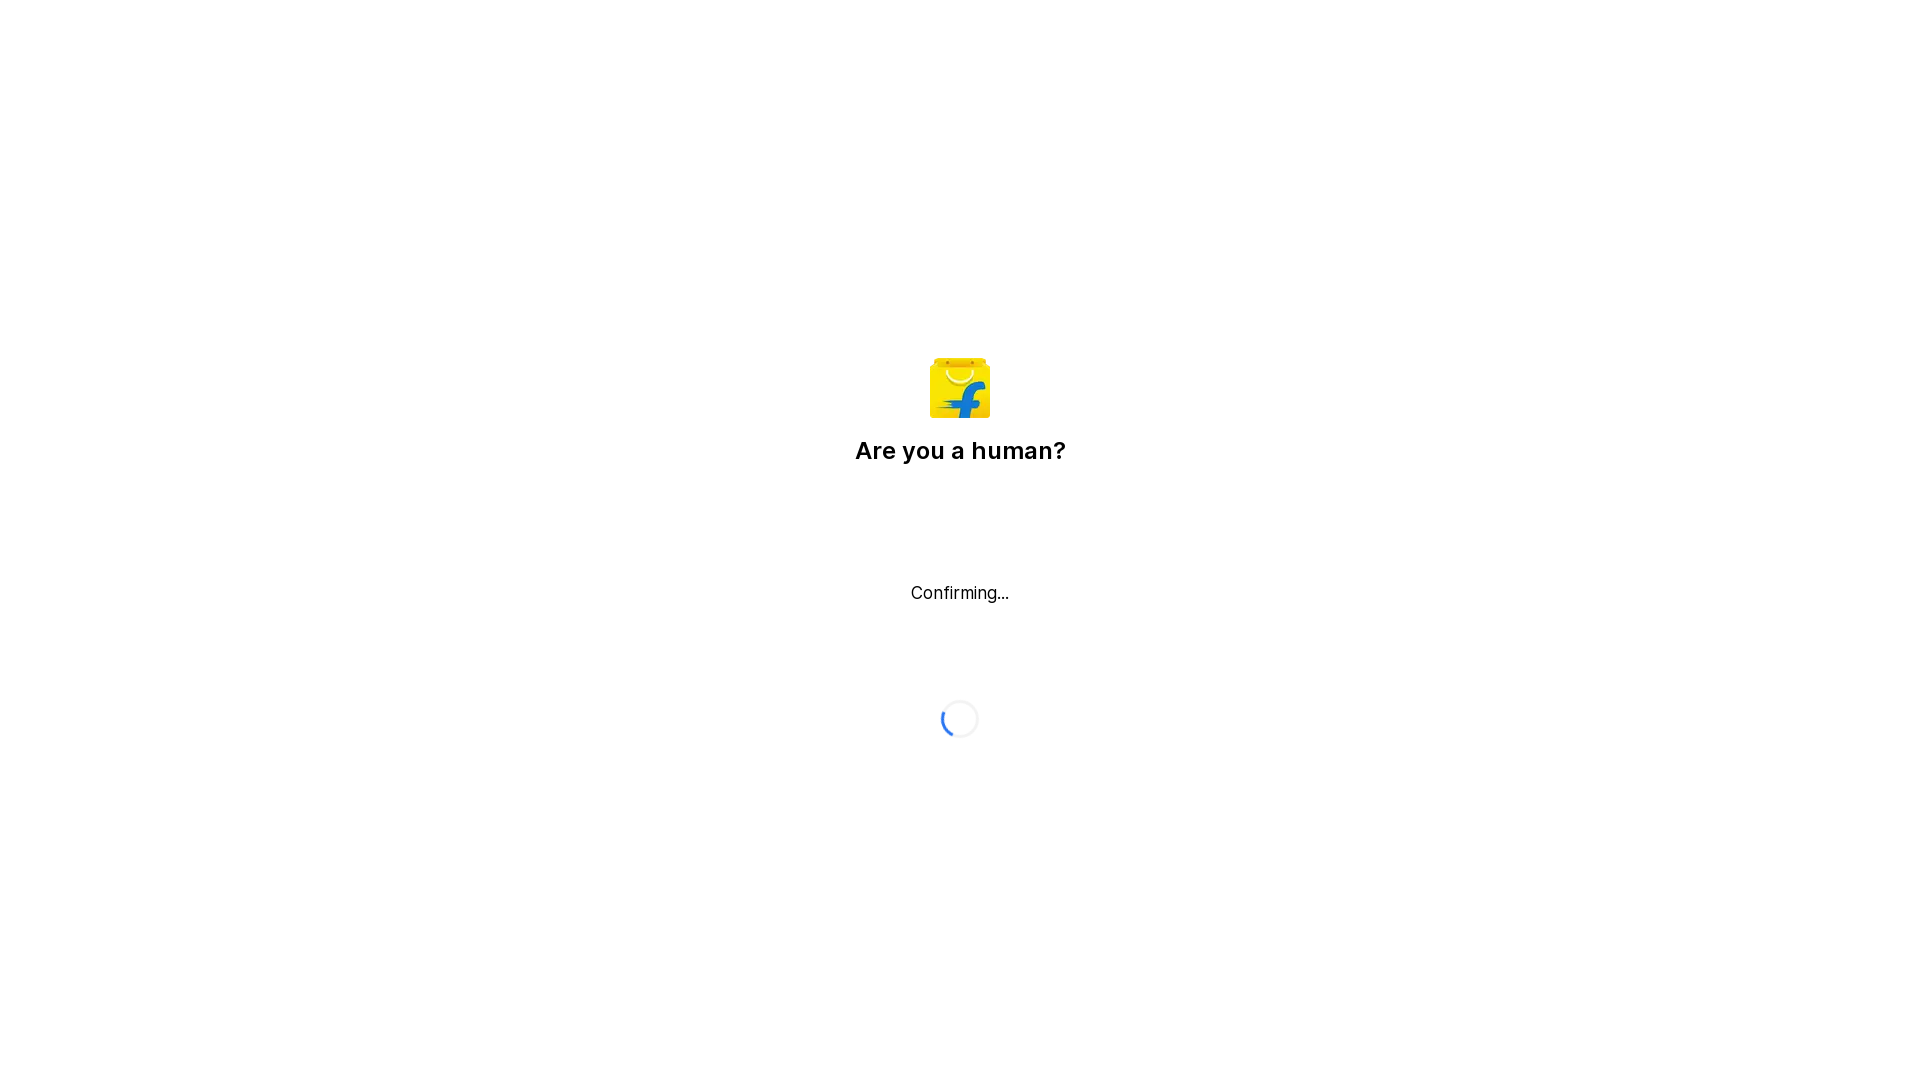

Page DOM content loaded
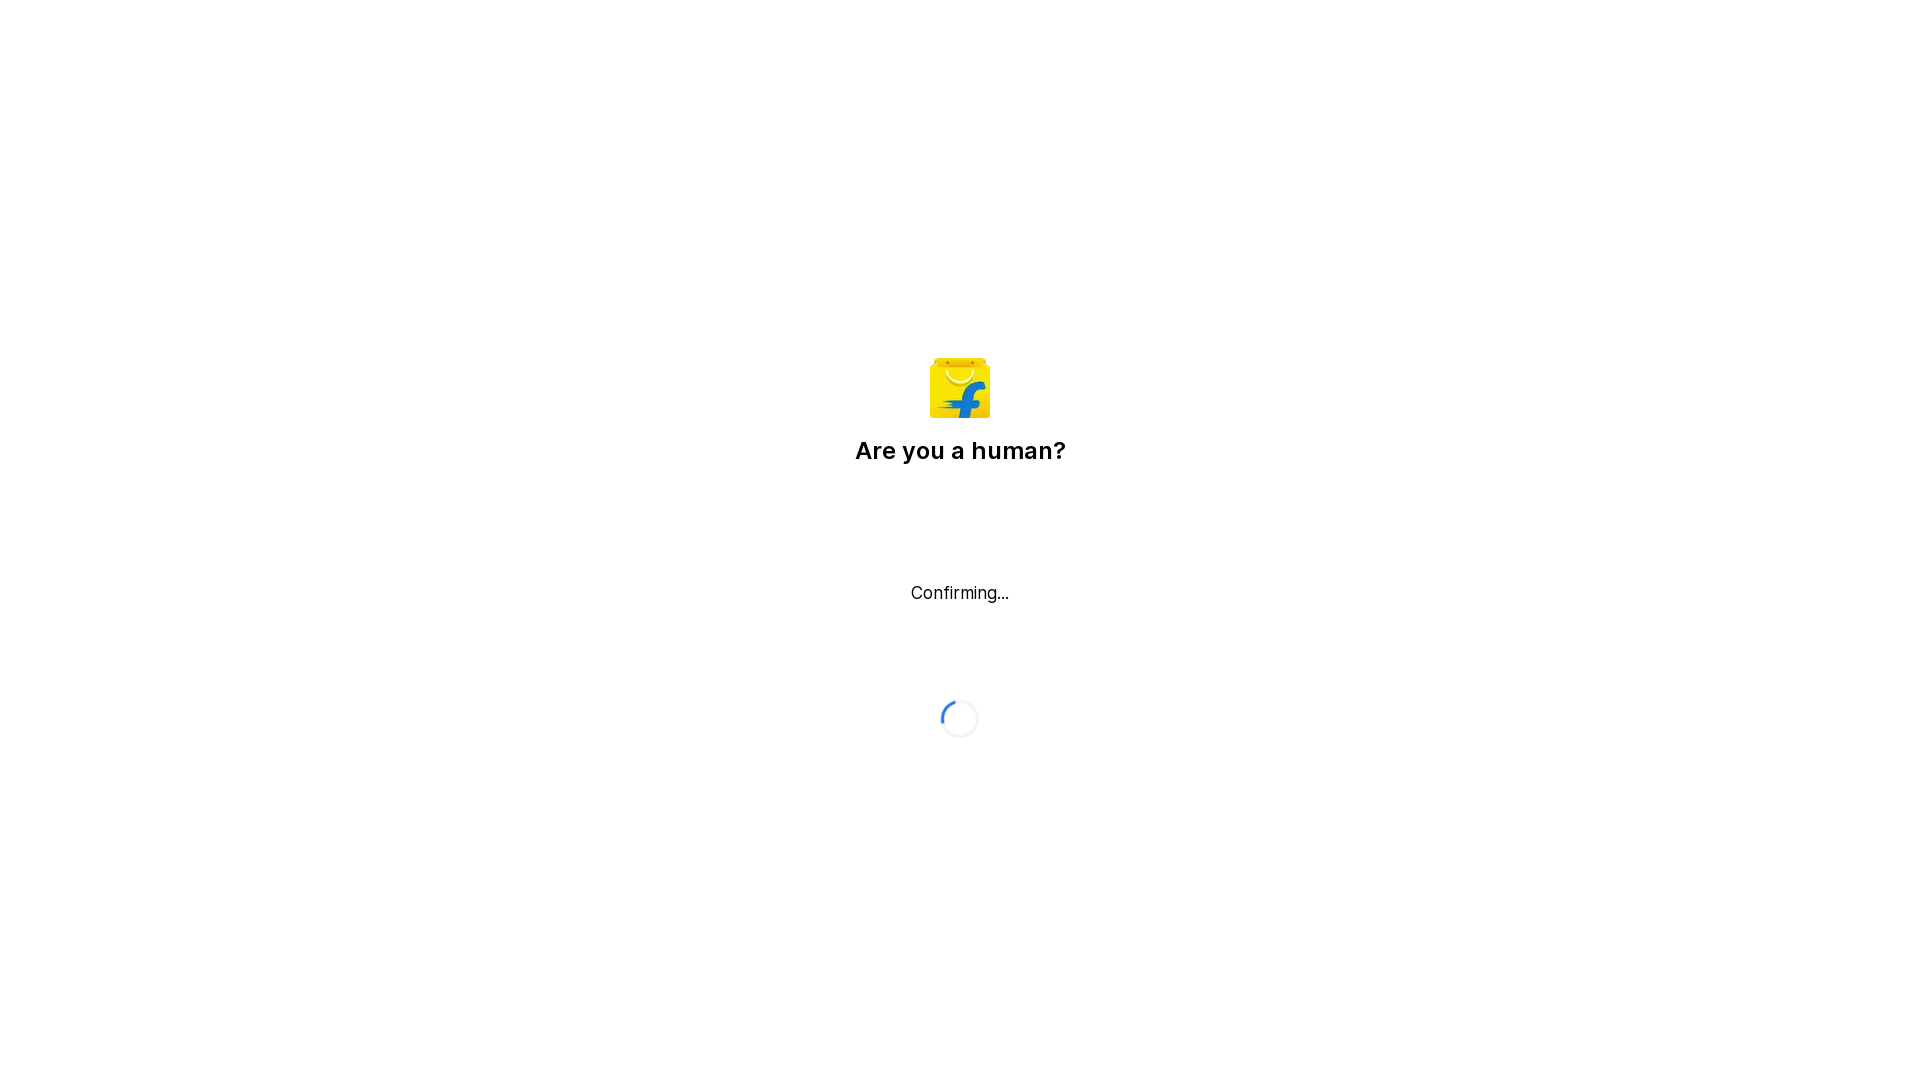

Retrieved page title: Flipkart reCAPTCHA
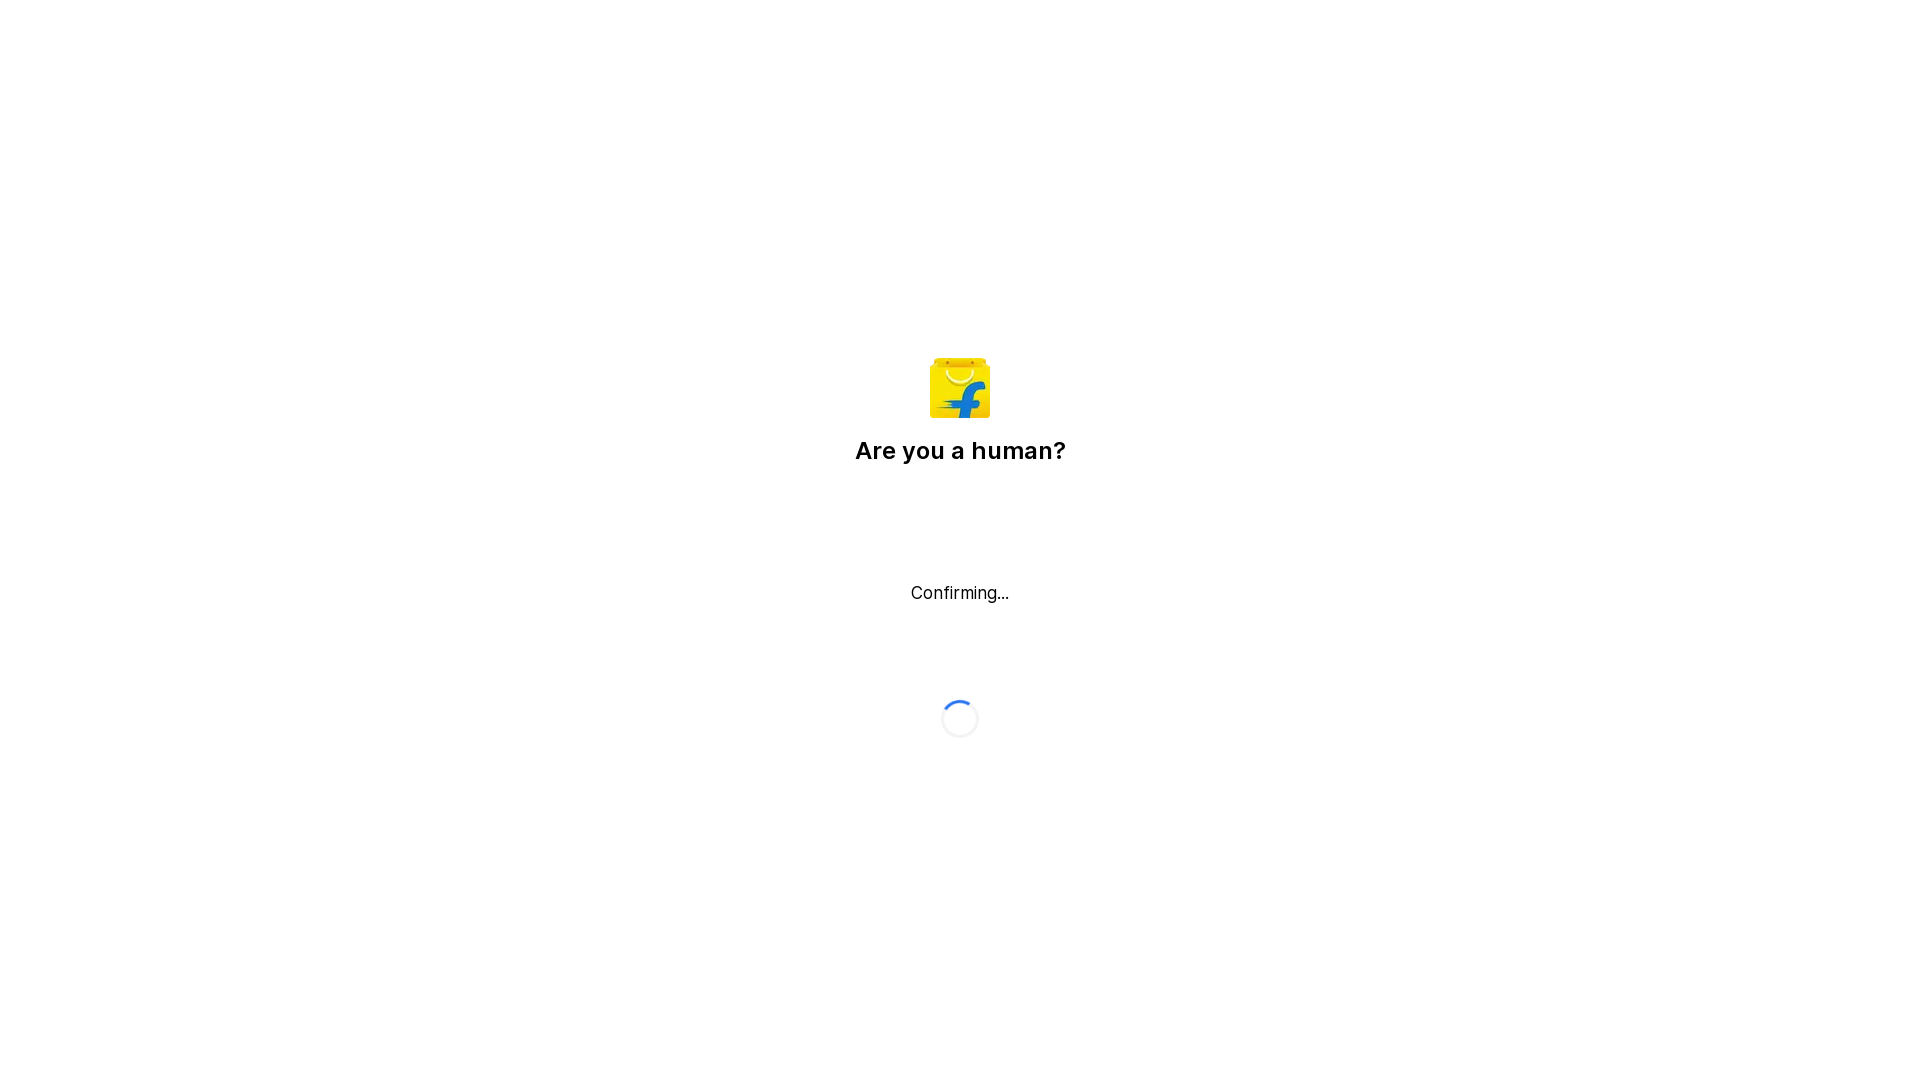

Printed page title to console
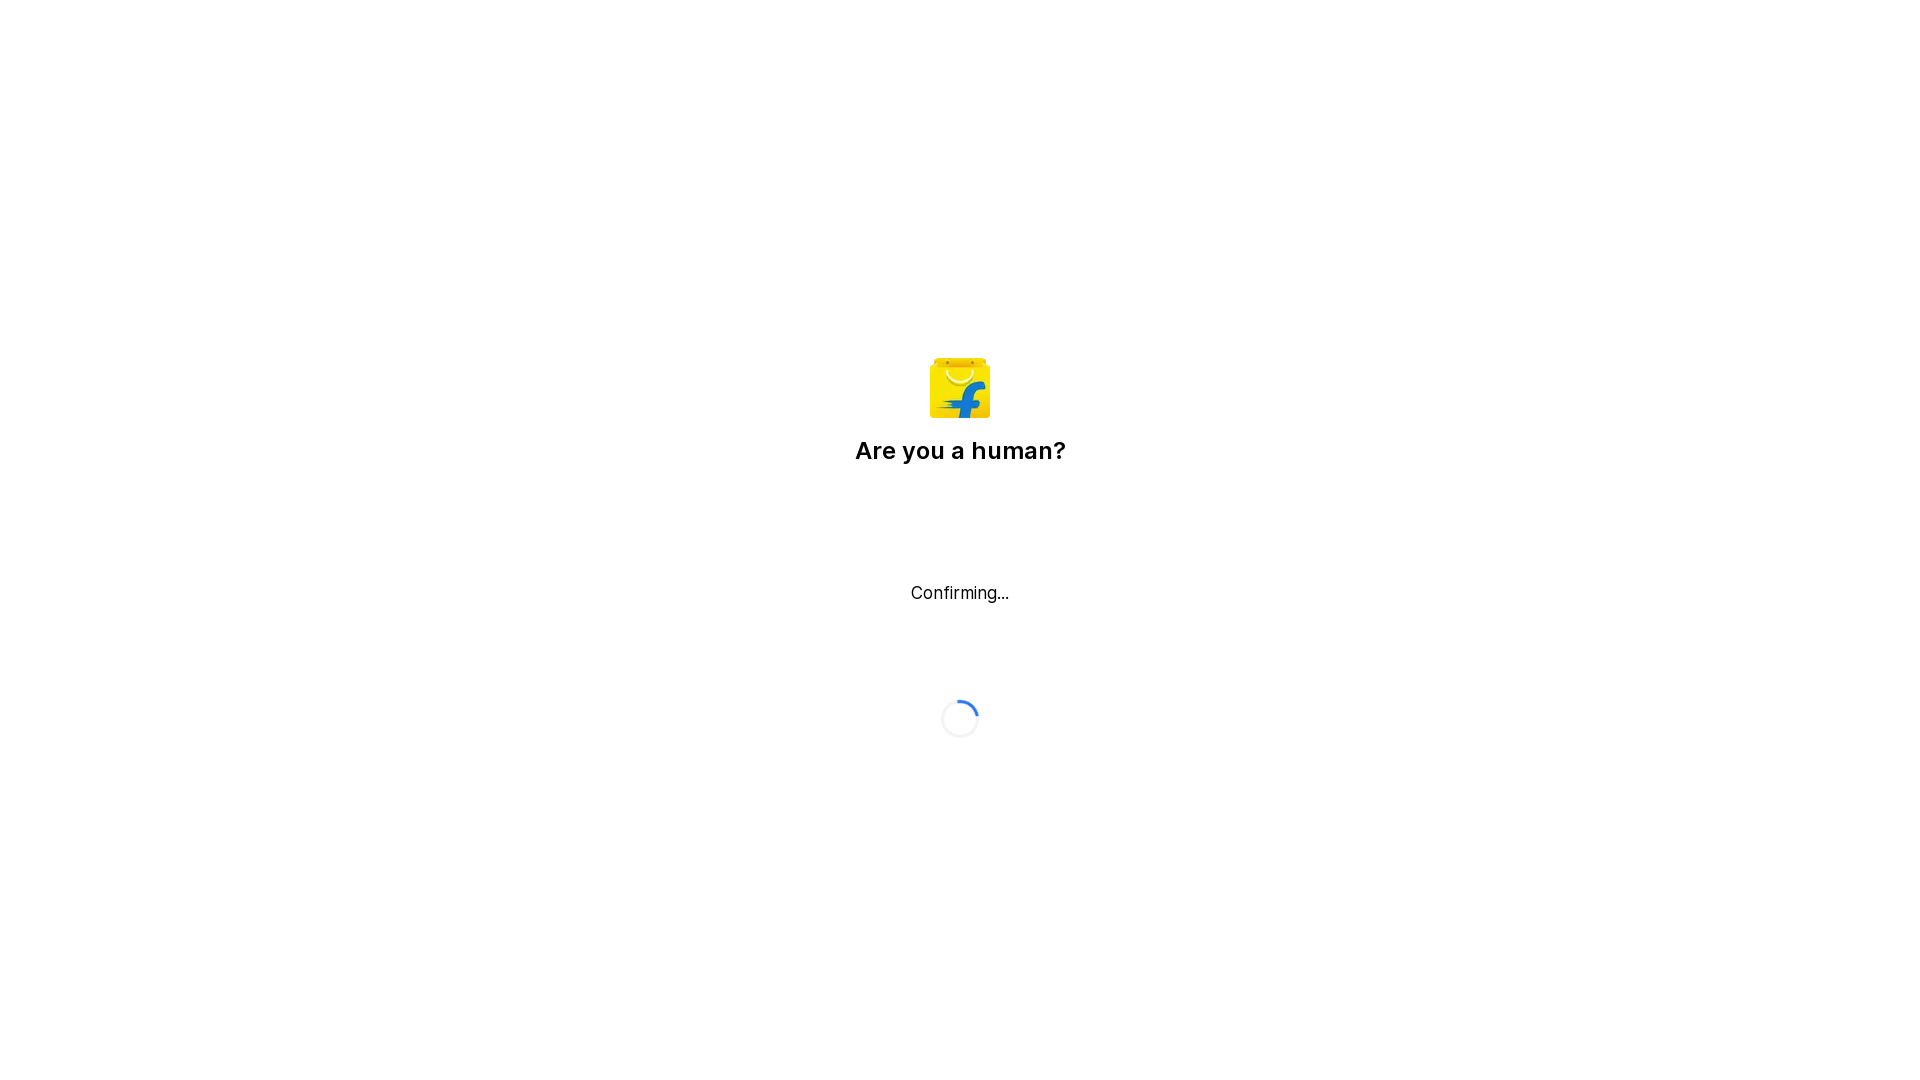

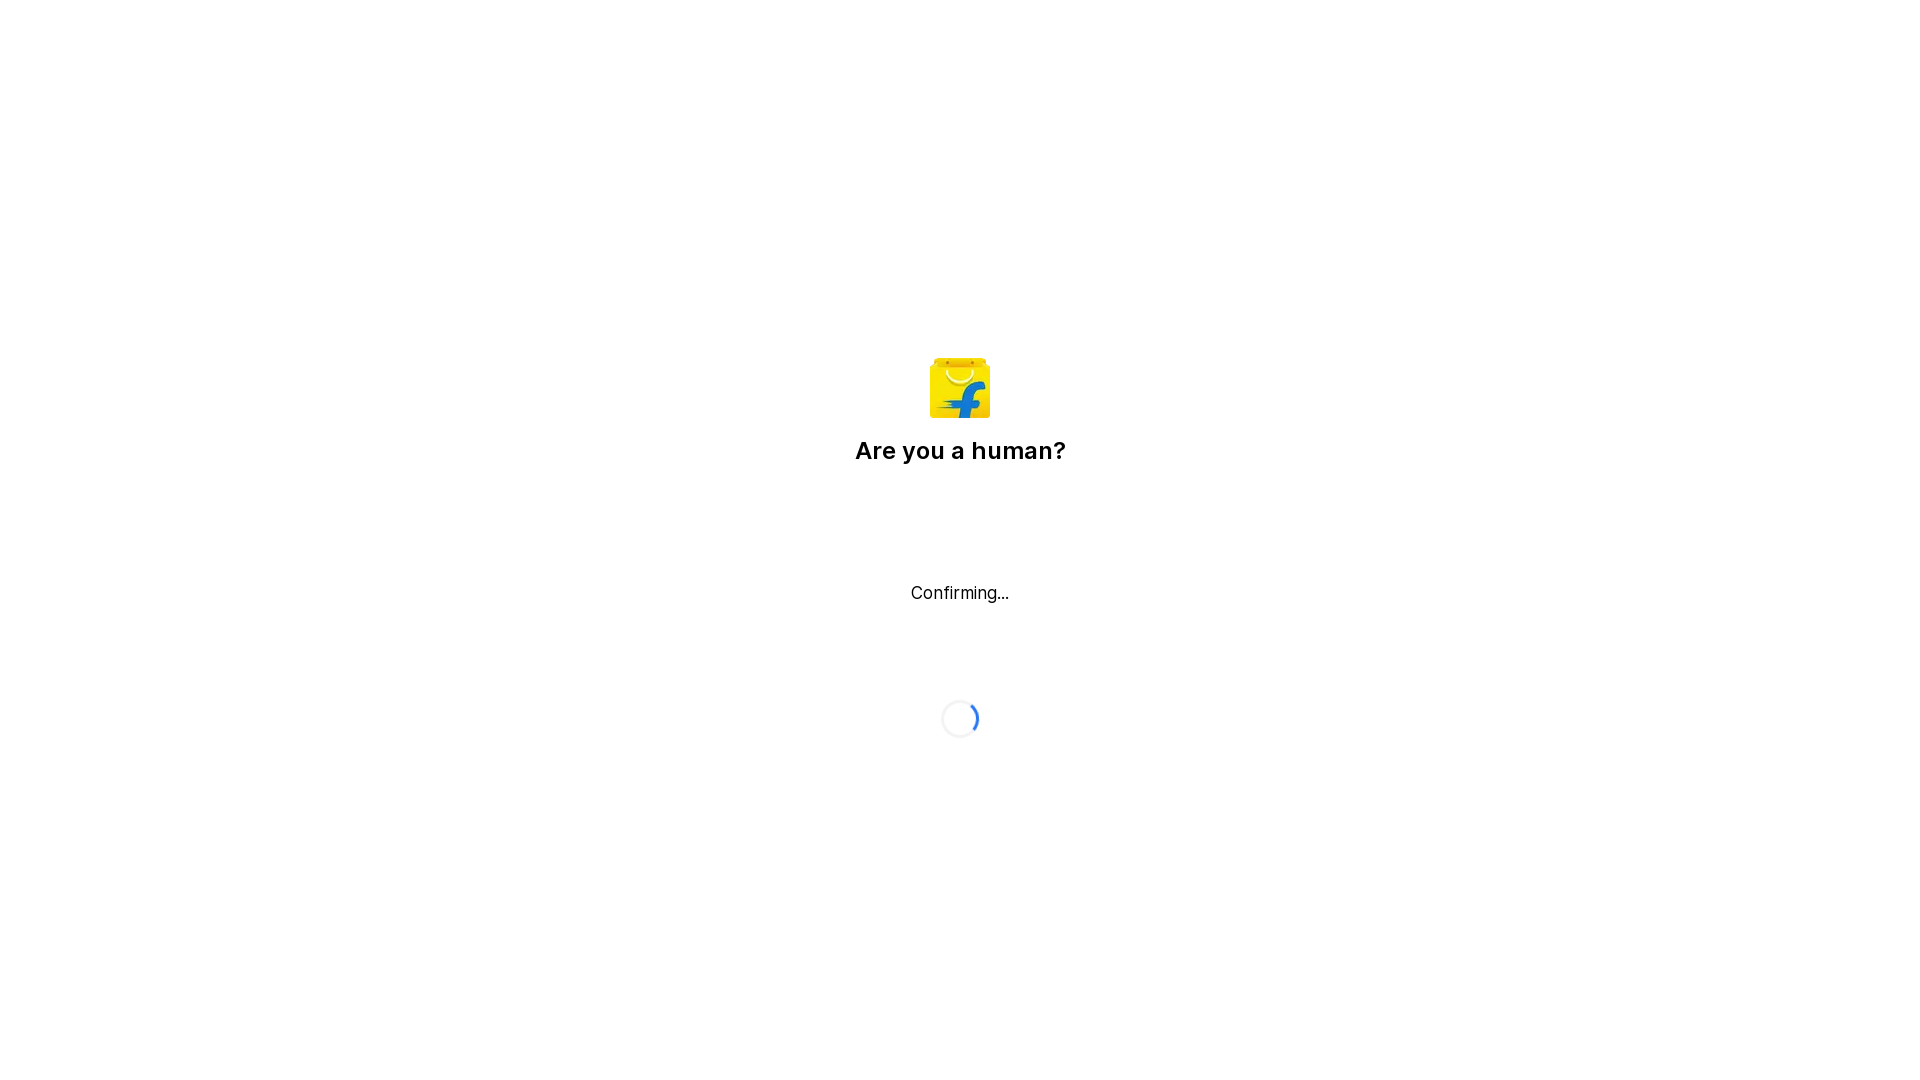